Tests accepting a JavaScript alert by clicking the first button, accepting the alert popup, and verifying the result message displays "You successfully clicked an alert".

Starting URL: https://testcenter.techproeducation.com/index.php?page=javascript-alerts

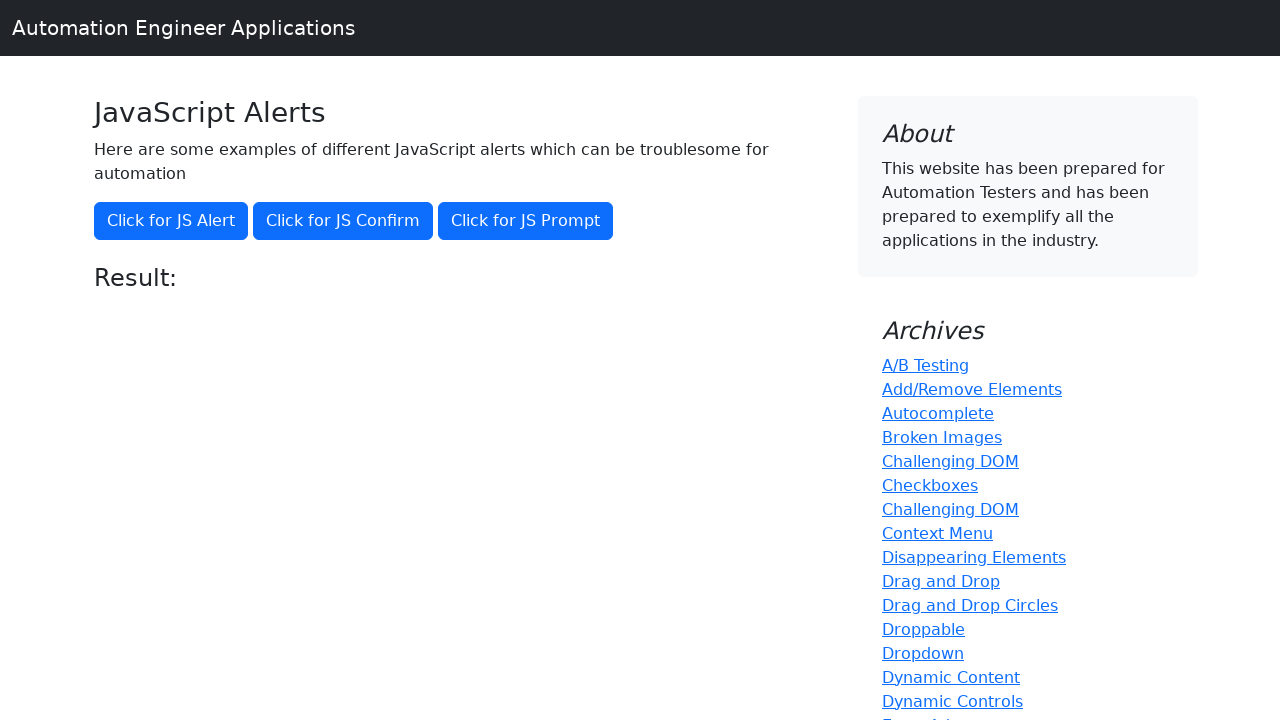

Clicked the first button to trigger the JavaScript alert at (171, 221) on (//button)[1]
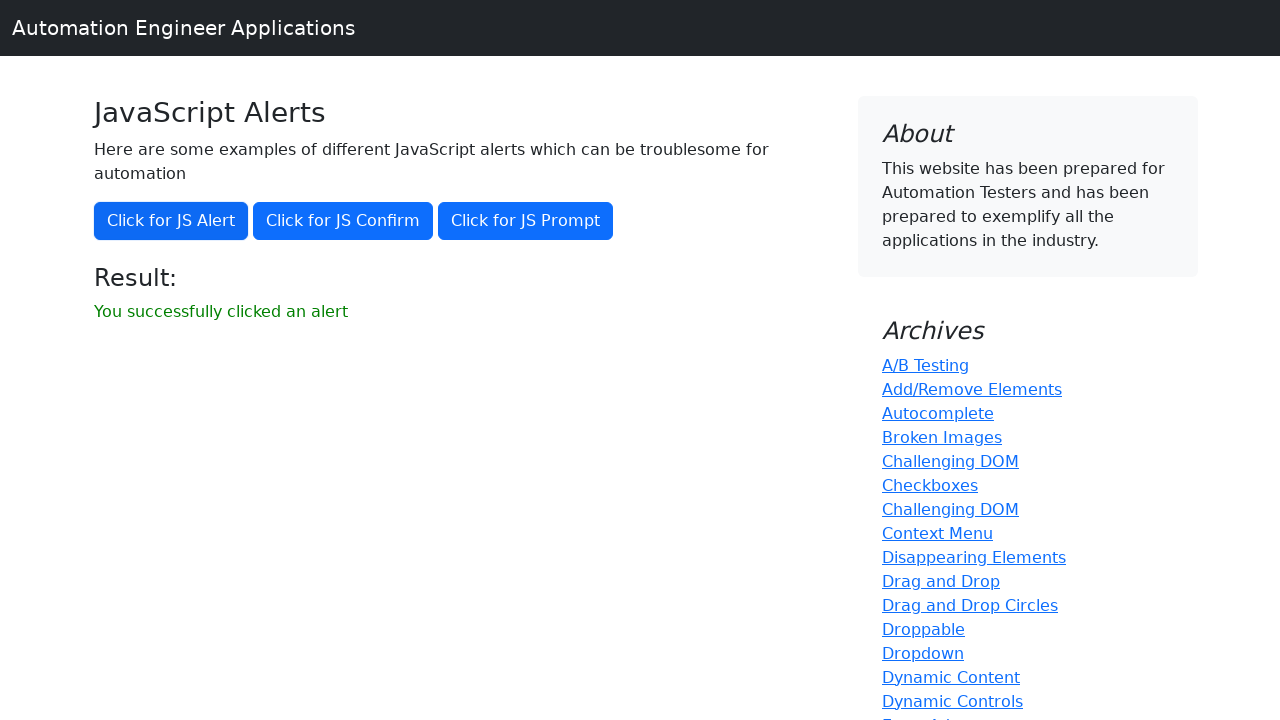

Set up alert handler to accept the dialog
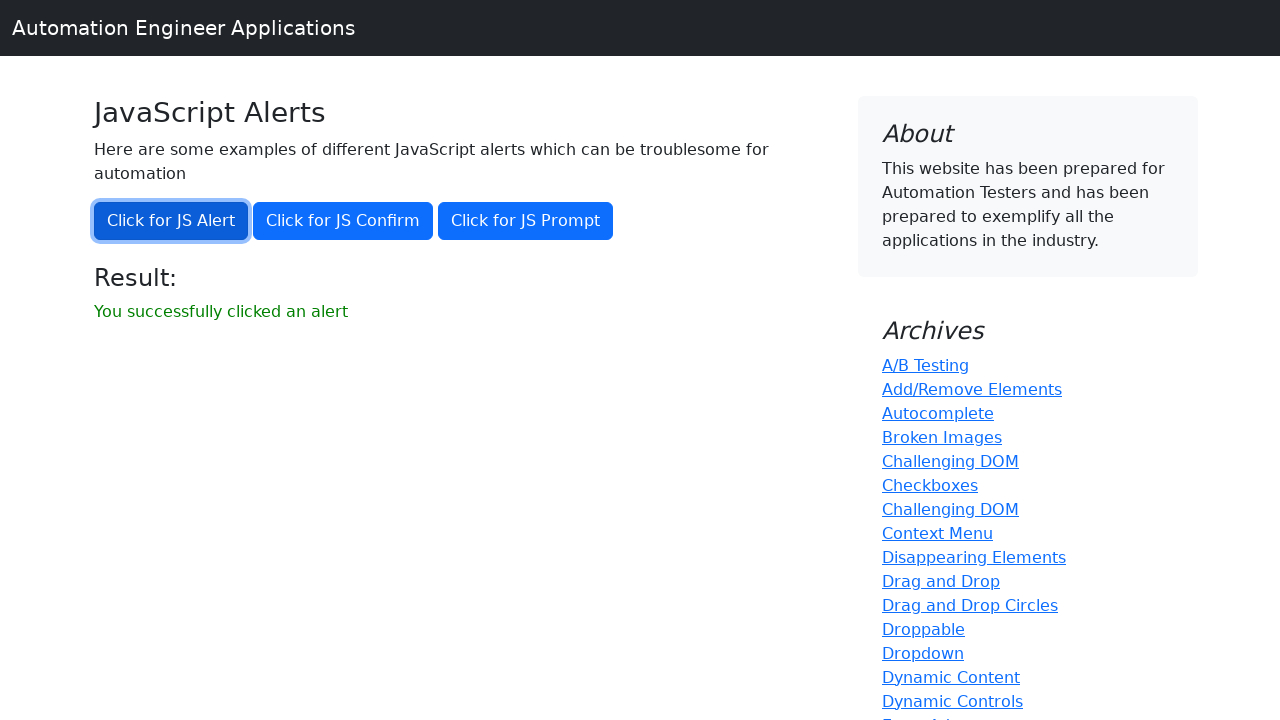

Waited for the result message to appear
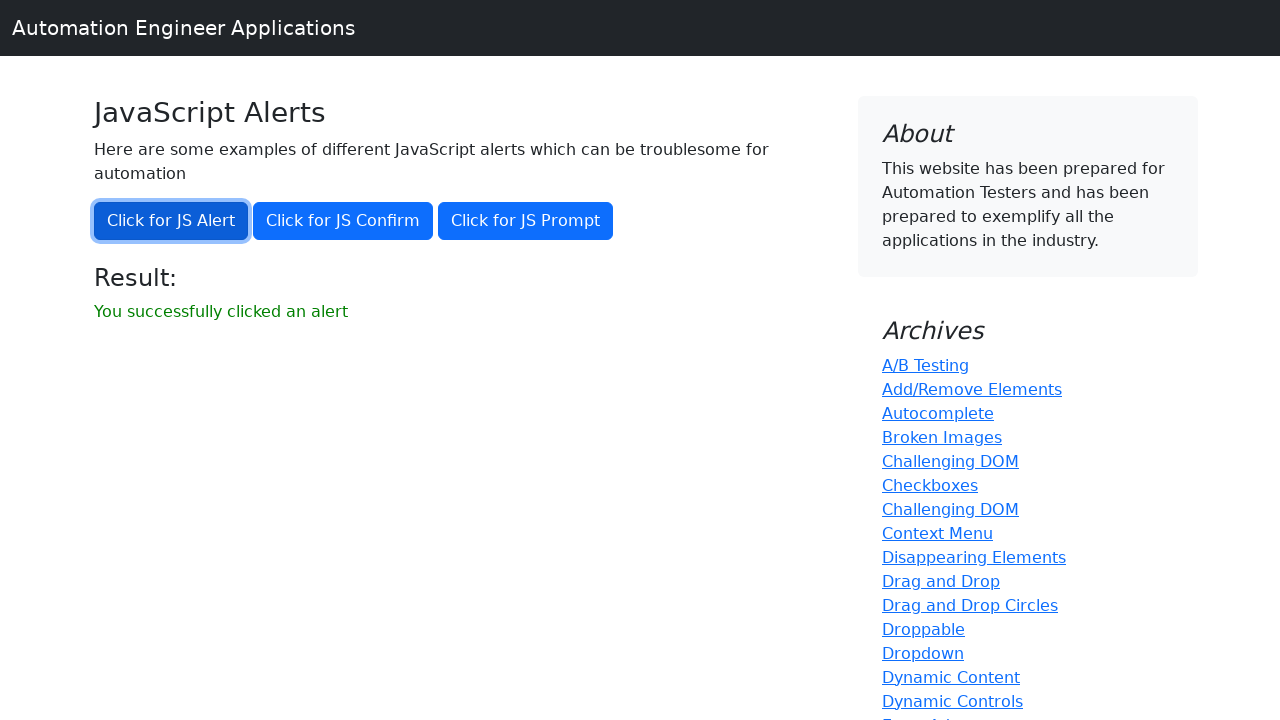

Retrieved result message: 'You successfully clicked an alert'
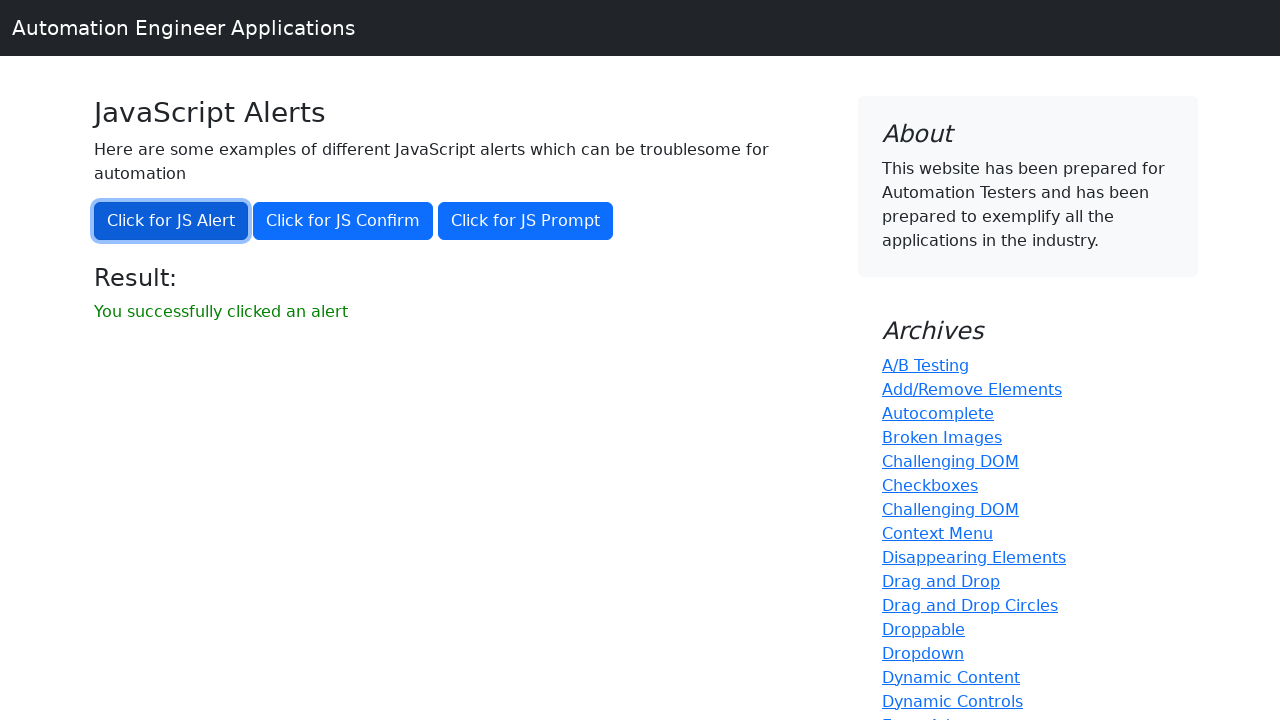

Verified result message equals 'You successfully clicked an alert'
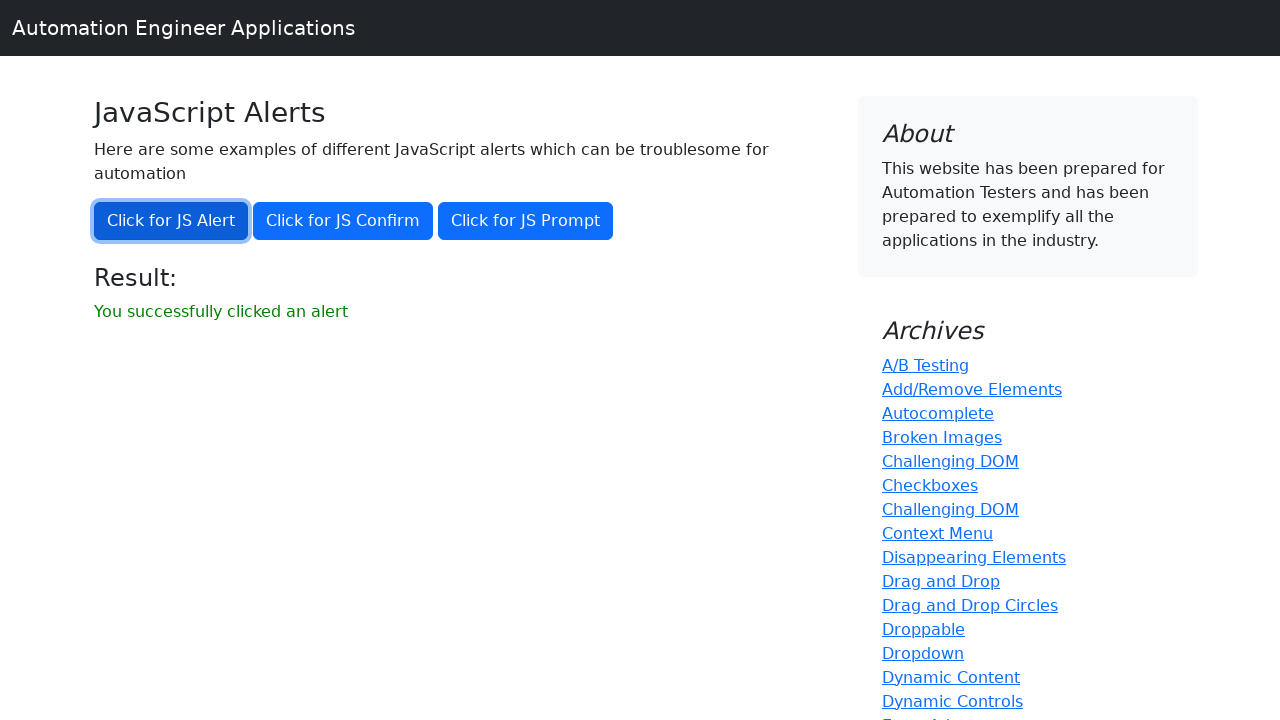

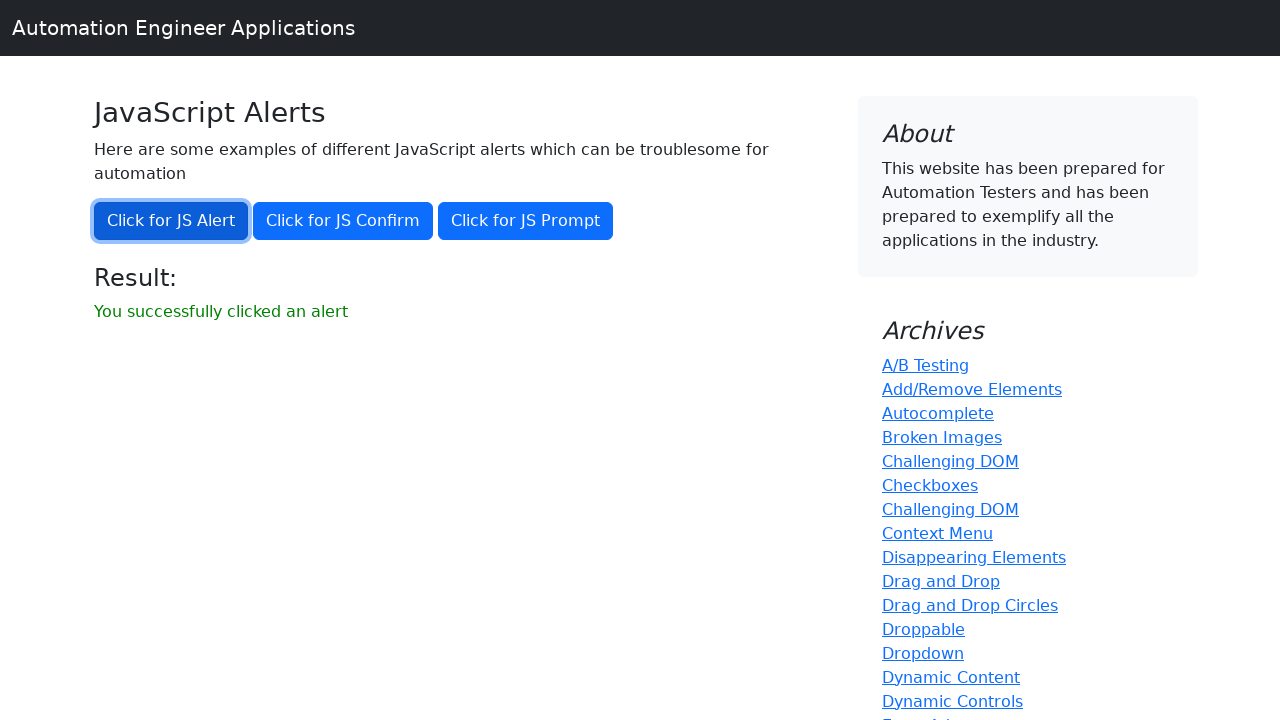